Tests an e-commerce site's search and add-to-cart functionality by searching for products containing "ca" and adding specific items to the cart

Starting URL: https://rahulshettyacademy.com/seleniumPractise/#/

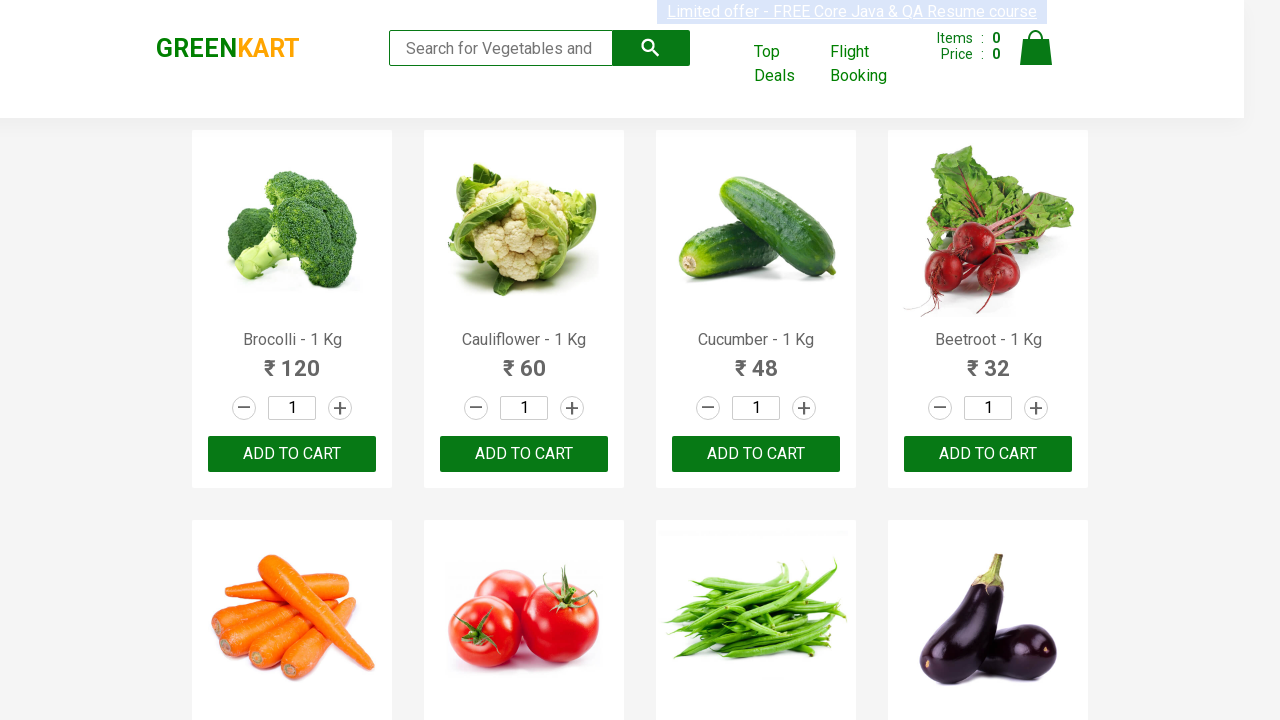

Filled search field with 'ca' to filter products on .search-keyword
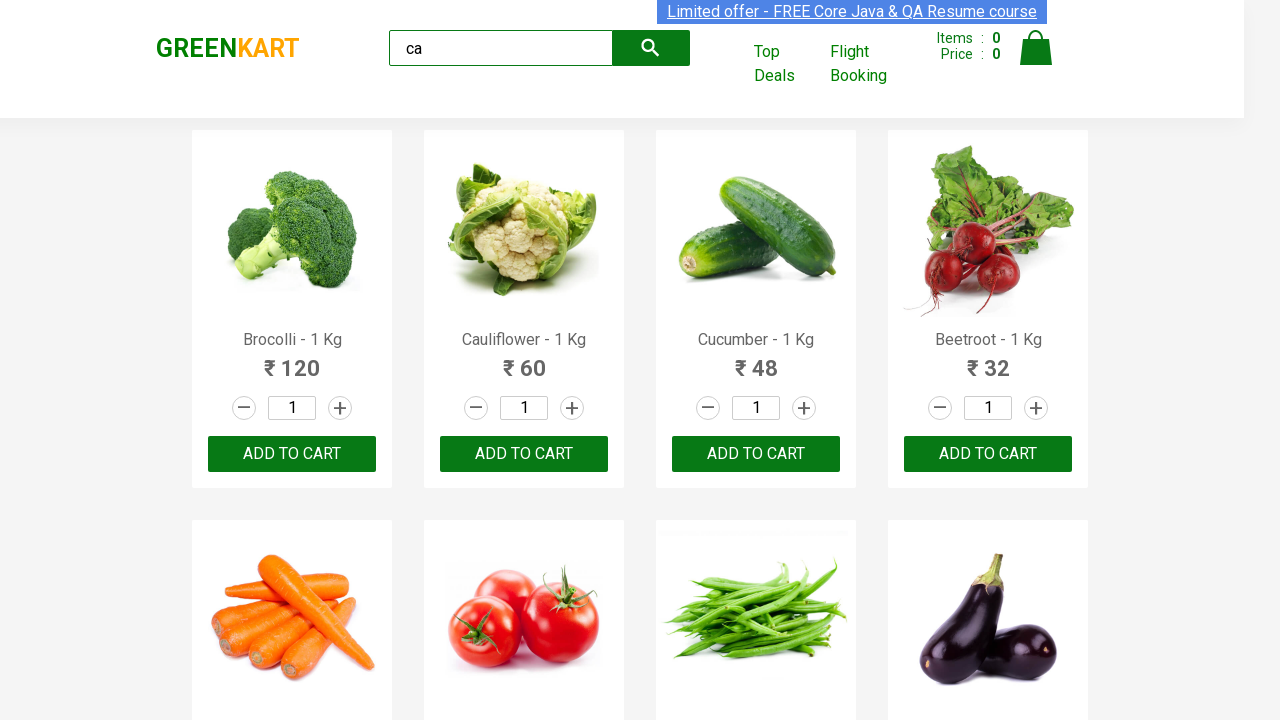

Waited 2000ms for products to filter
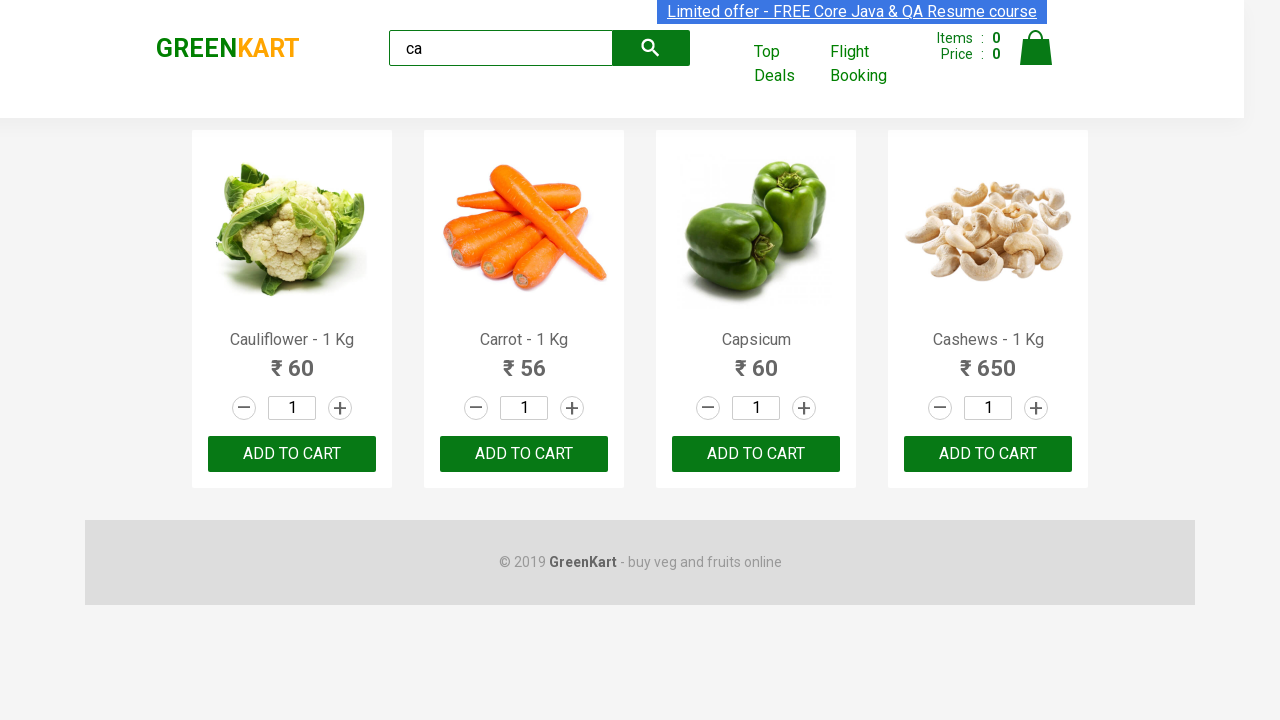

Verified that 4 products are displayed after search
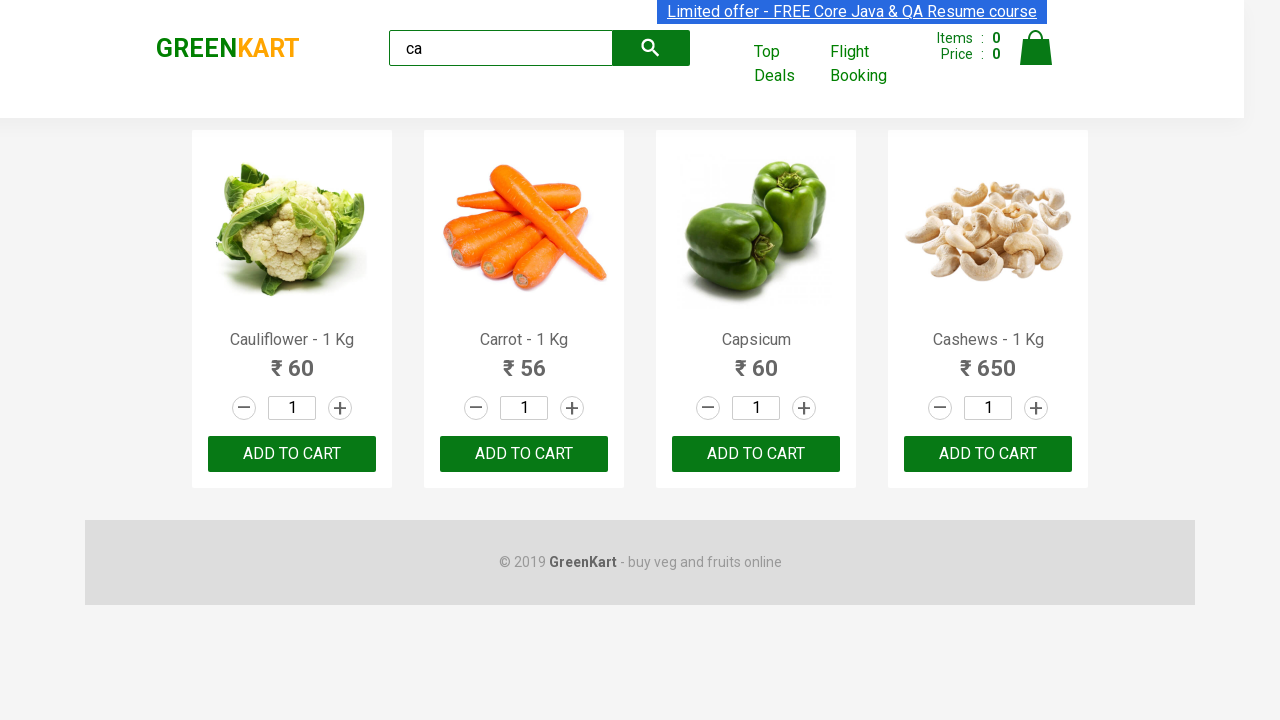

Added the third product (index 2) to cart at (756, 454) on .products .product >> nth=2 >> button:has-text("ADD TO CART")
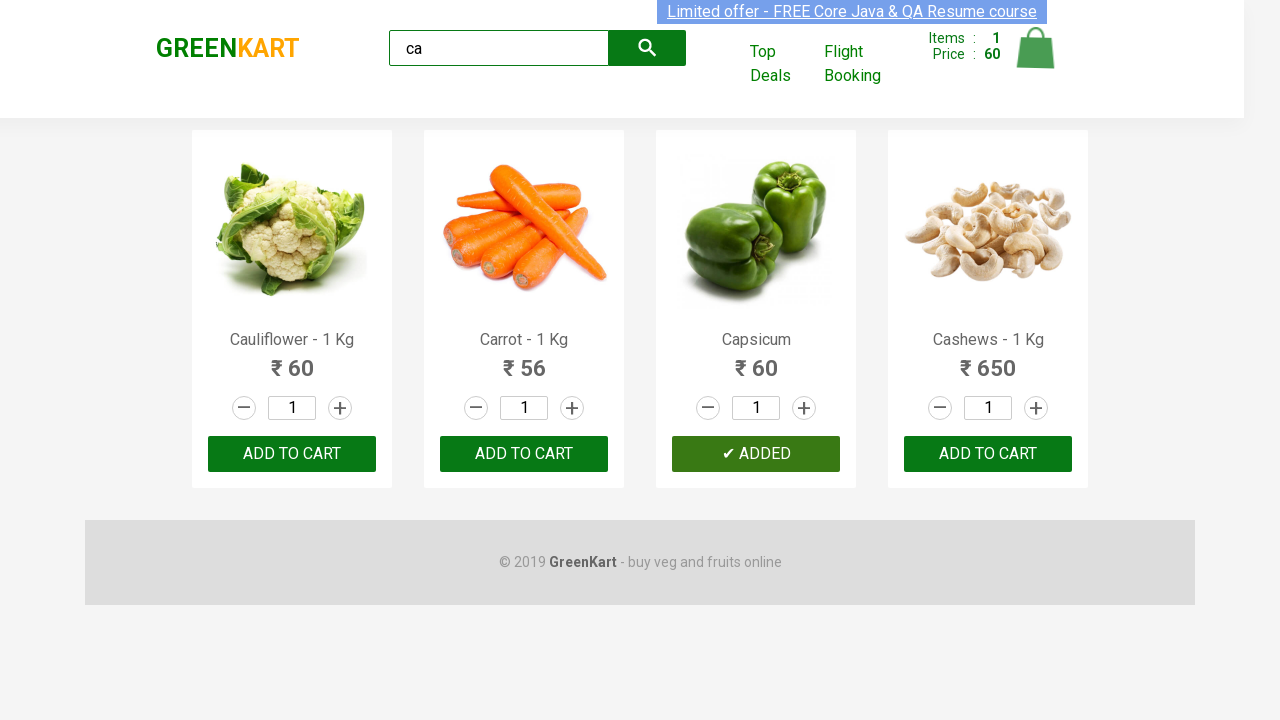

Found and added Cashews product to cart at (988, 454) on .products .product >> nth=3 >> button
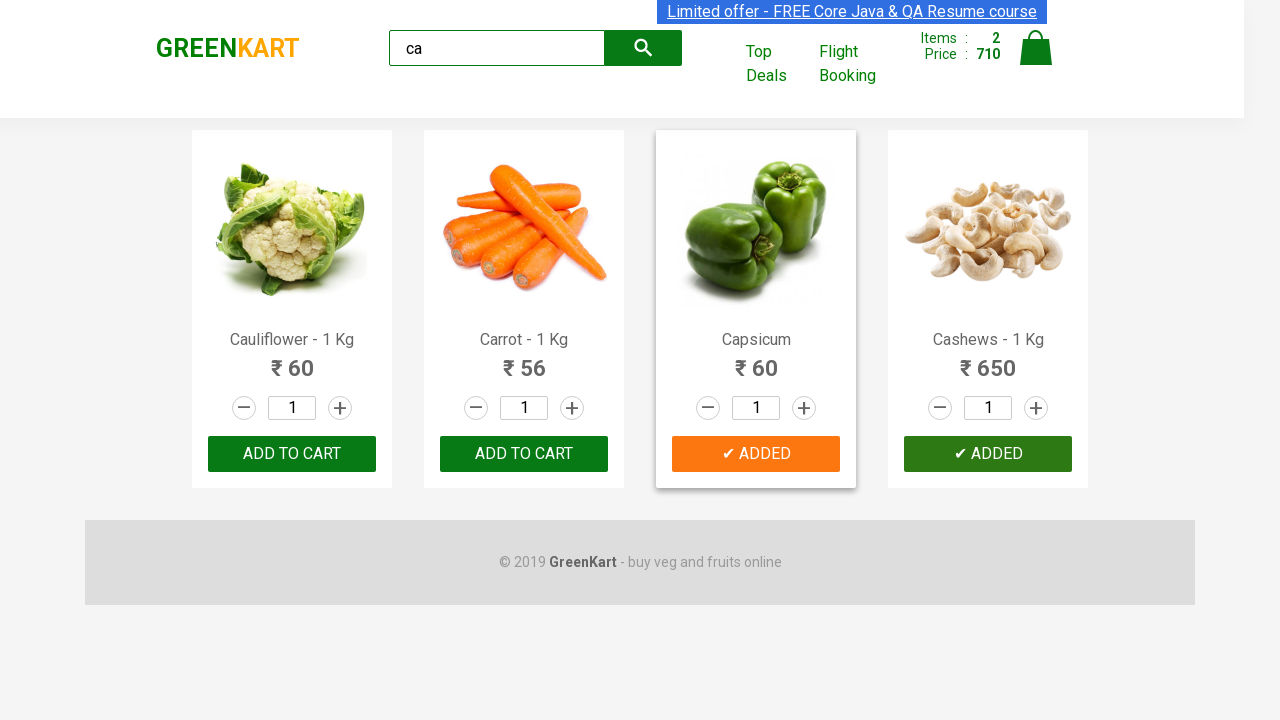

Verified that brand text is 'GREENKART'
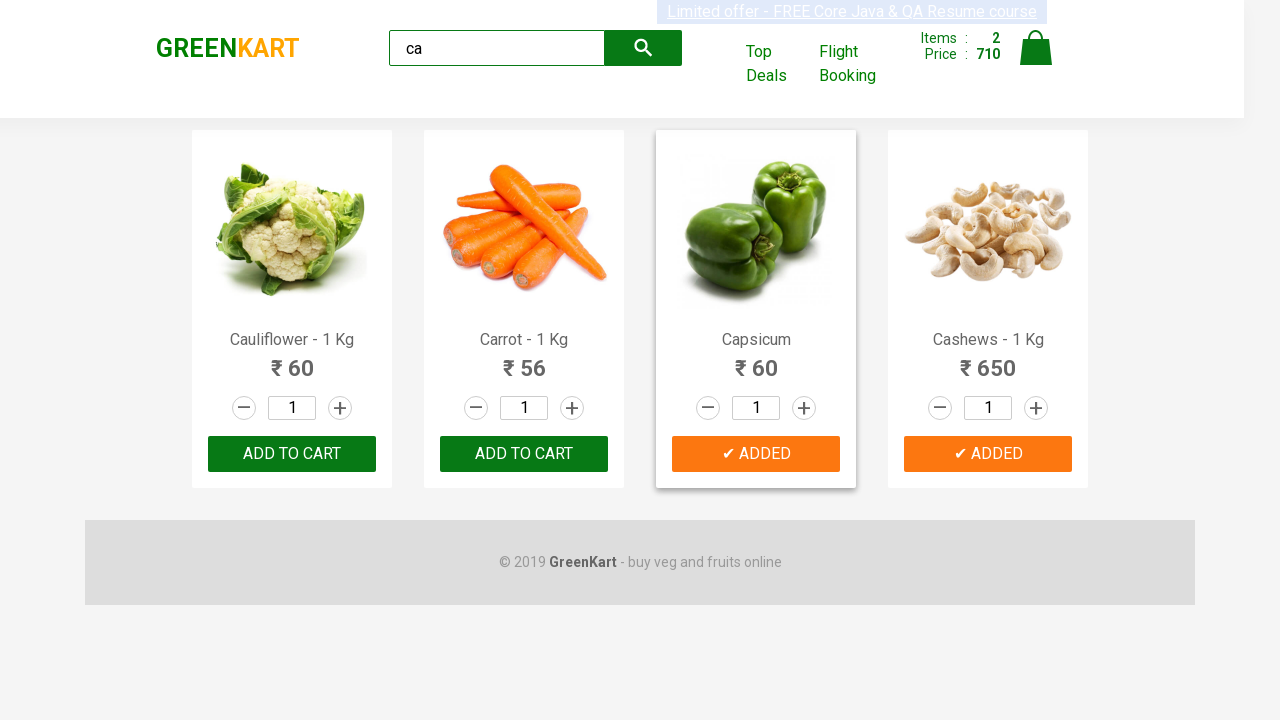

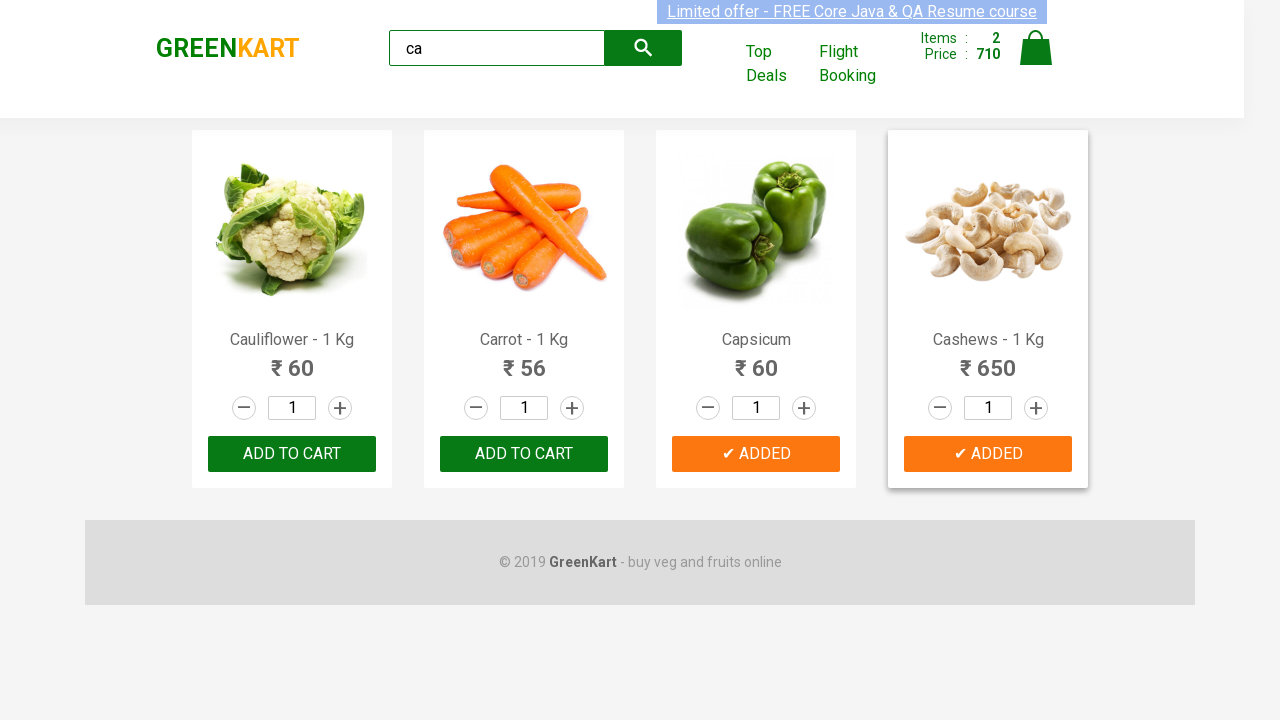